Tests navigation on the Anh Tester website by clicking on the blog link from the homepage

Starting URL: https://anhtester.com

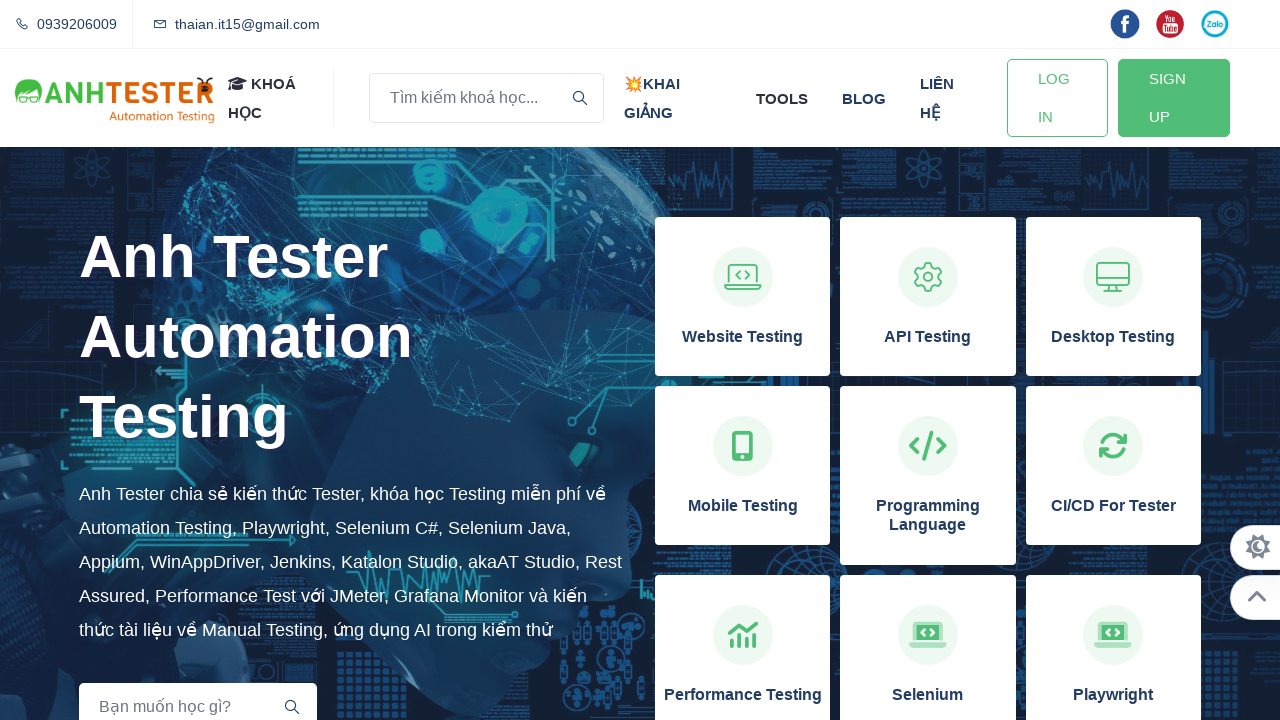

Clicked on the blog link in the navigation at (864, 98) on xpath=//a[normalize-space()='blog']
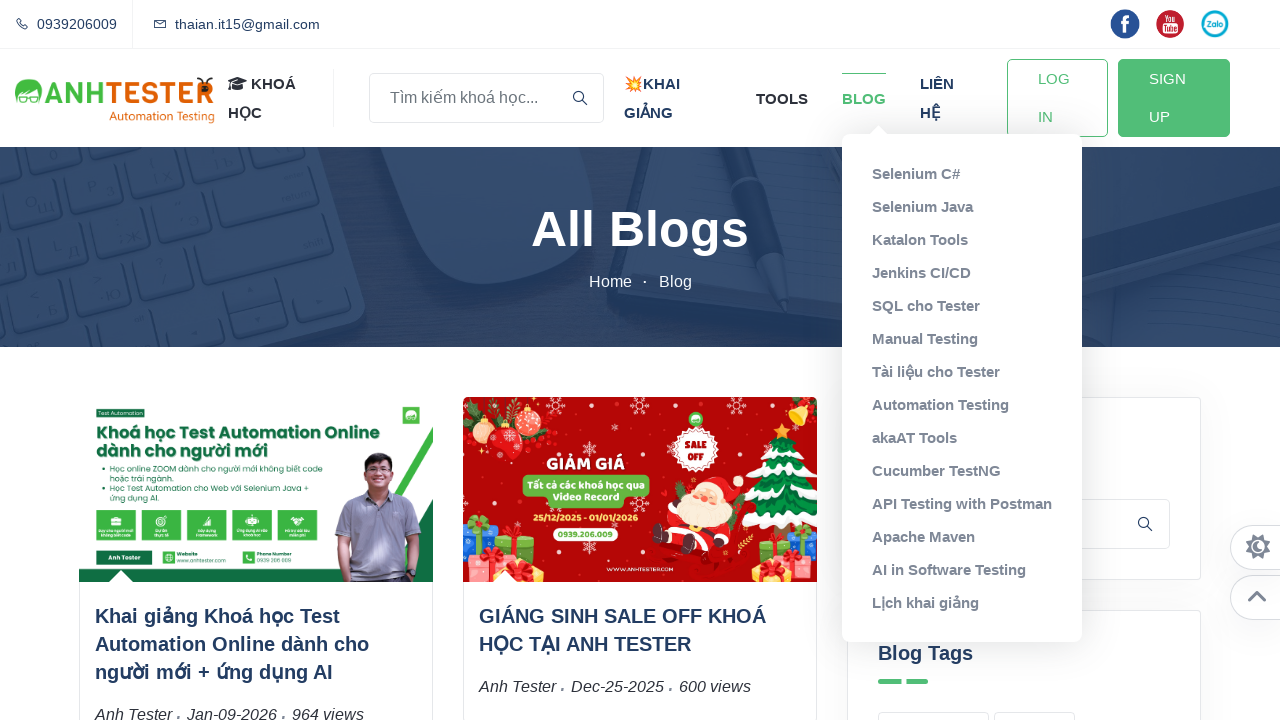

Blog page loaded (domcontentloaded state)
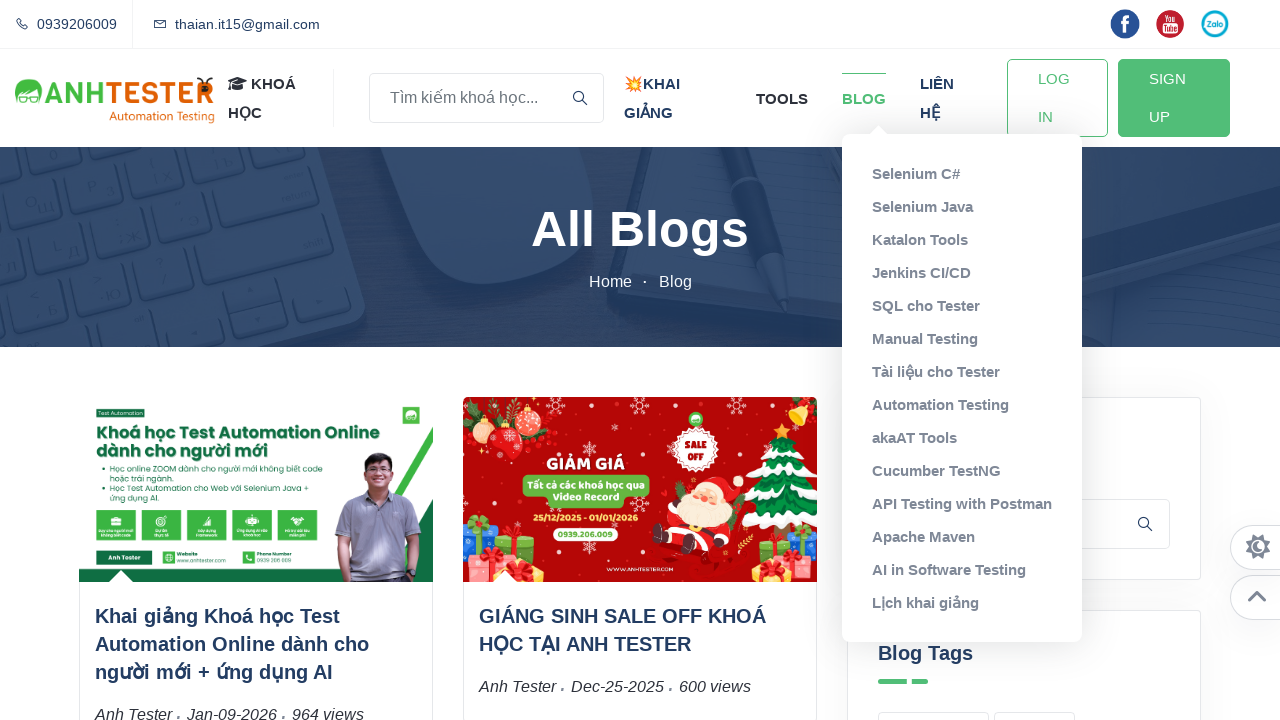

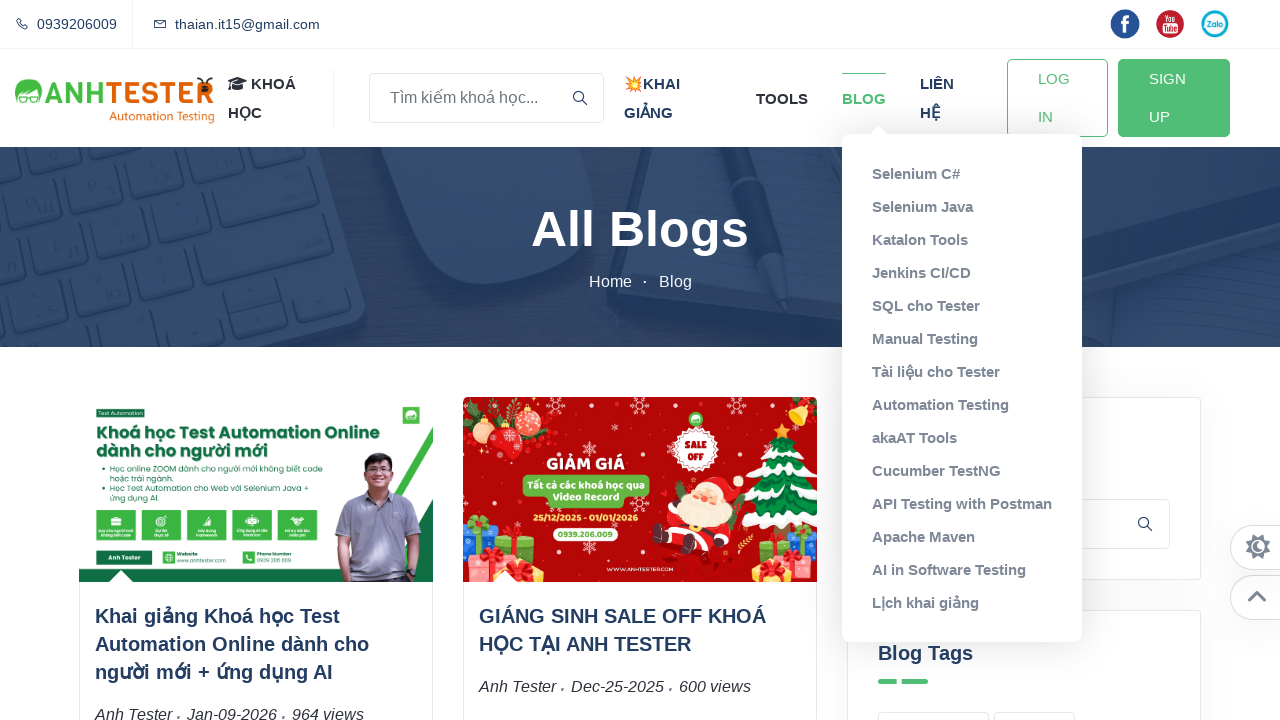